Tests dynamic loading page with a 3-second wait, clicking start button and waiting for "Hello World!" text to appear

Starting URL: https://automationfc.github.io/dynamic-loading/

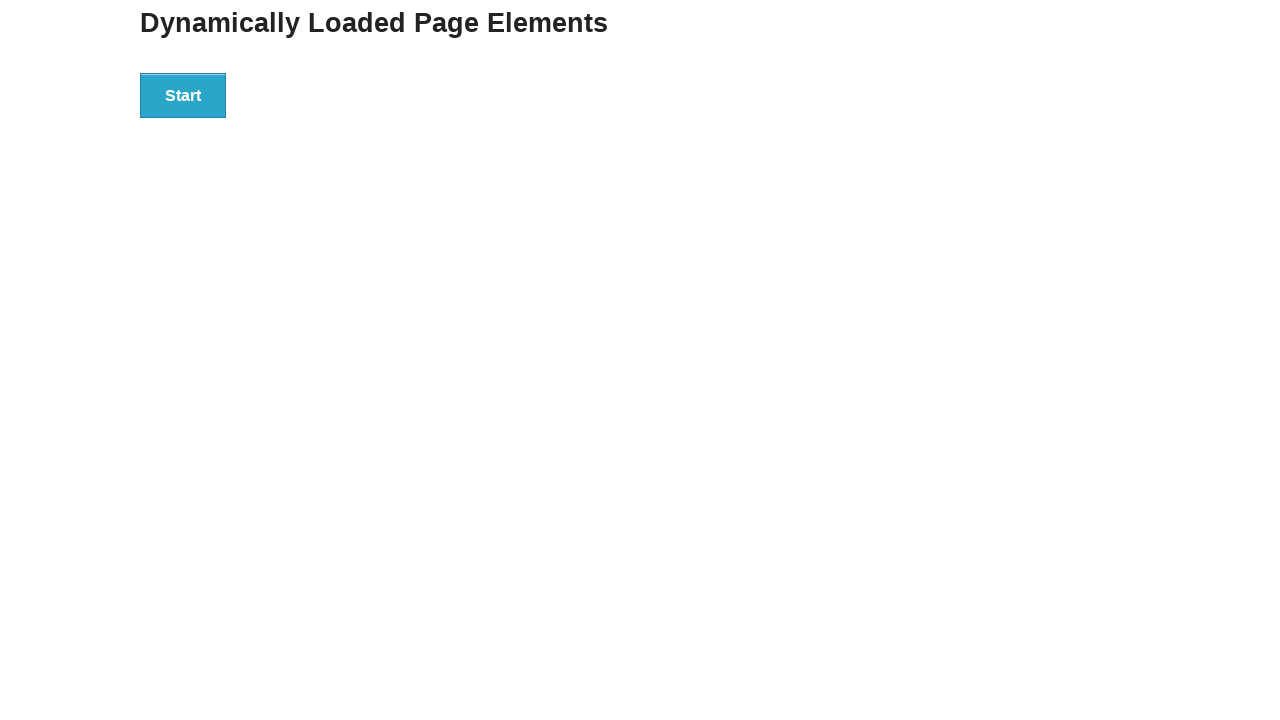

Navigated to dynamic loading test page
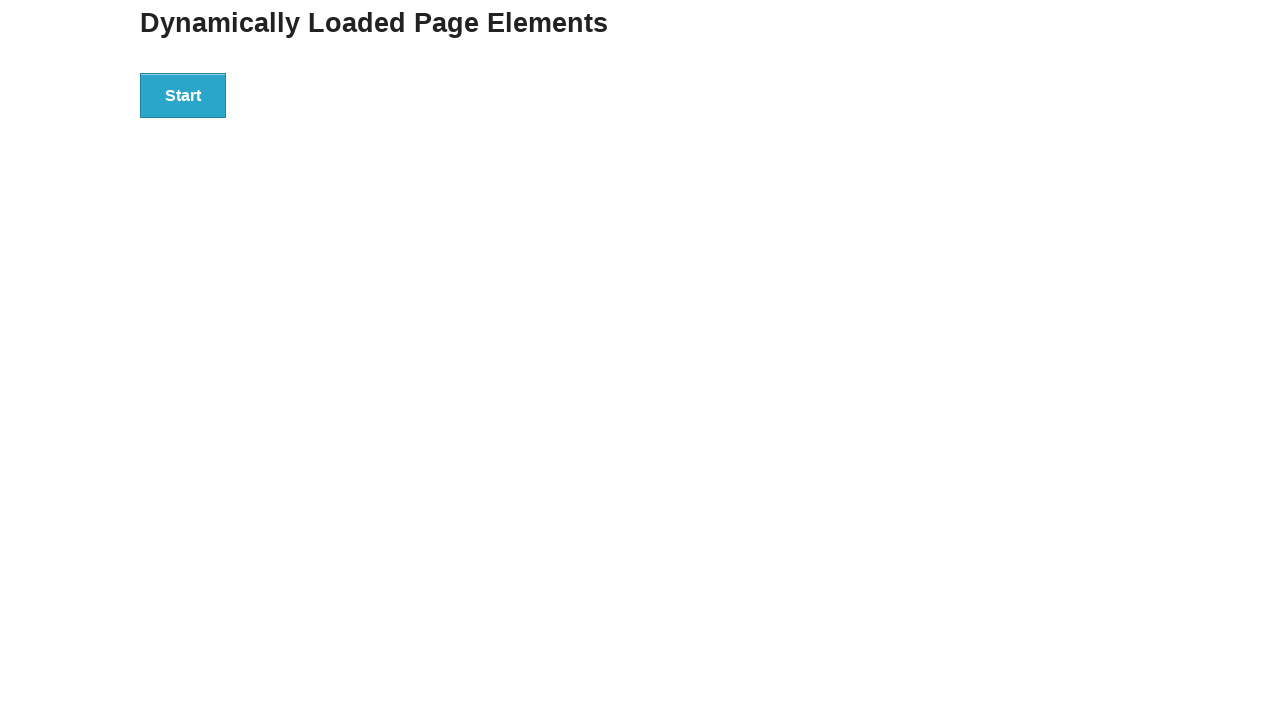

Clicked start button to trigger dynamic loading at (183, 95) on div#start>button
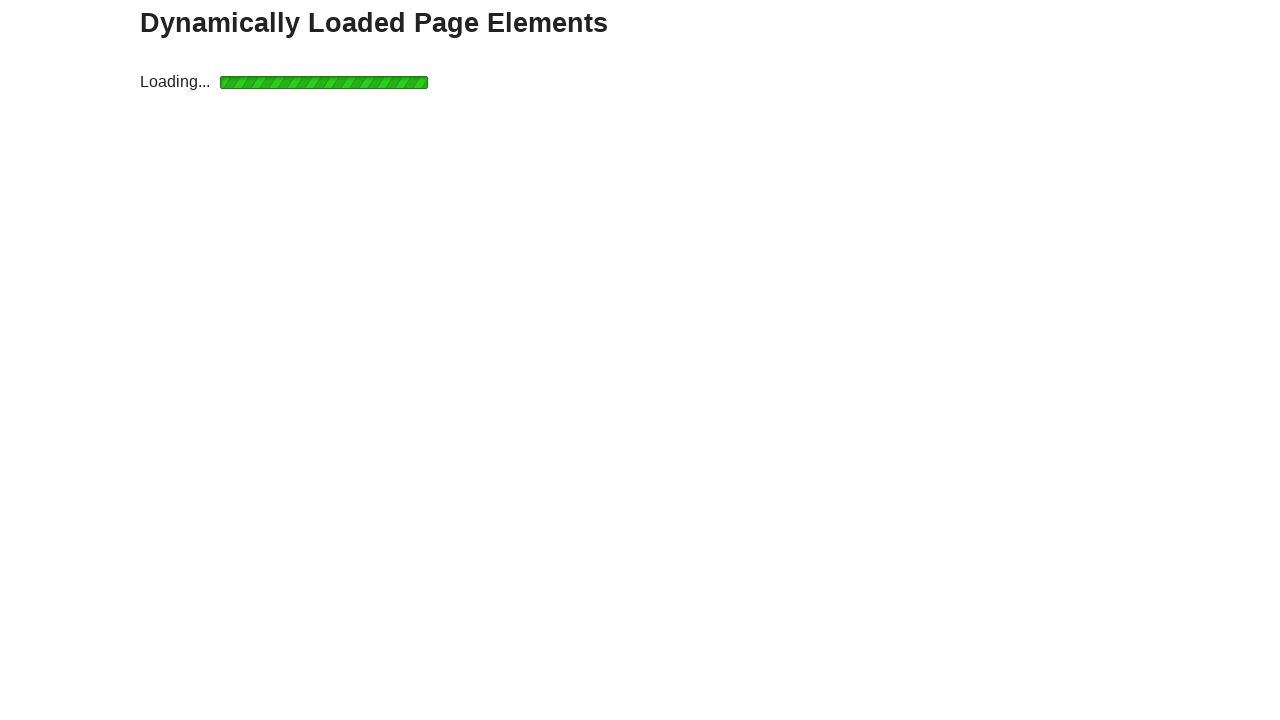

Waited for 'Hello World!' text to become visible
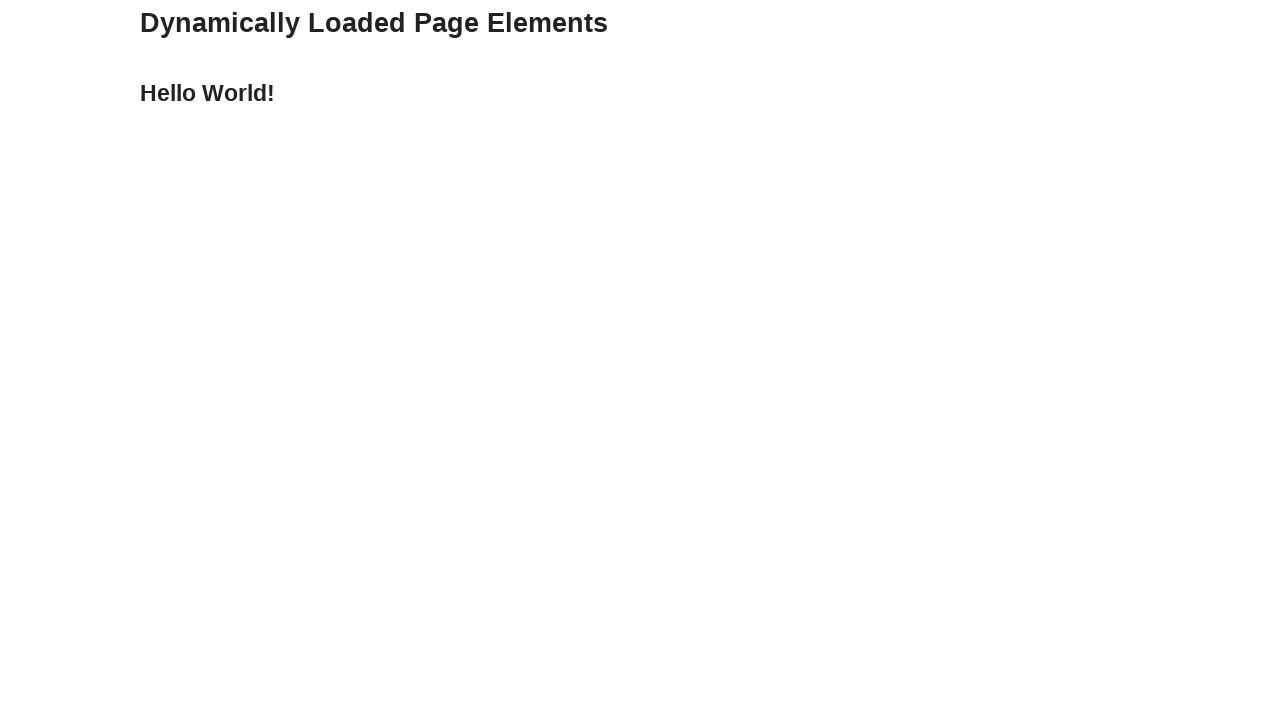

Verified 'Hello World!' text content is correct
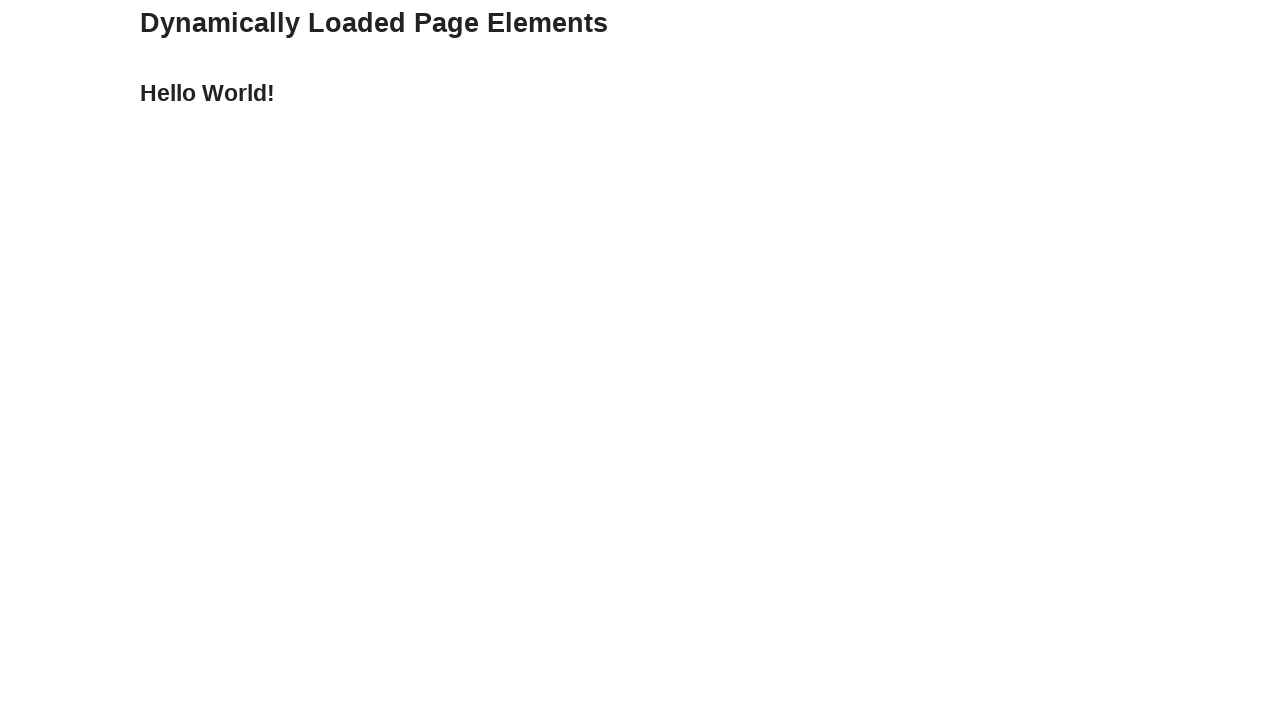

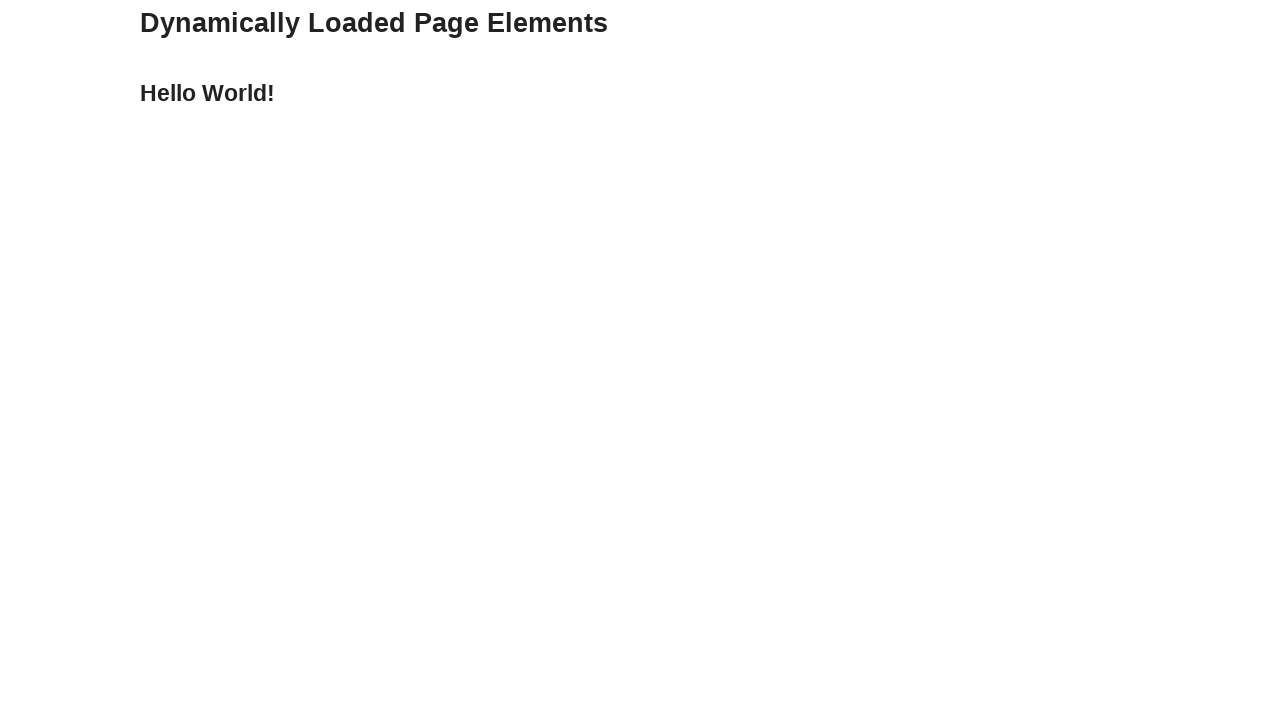